Tests adding multiple todo items to the list and verifying they appear correctly

Starting URL: https://demo.playwright.dev/todomvc

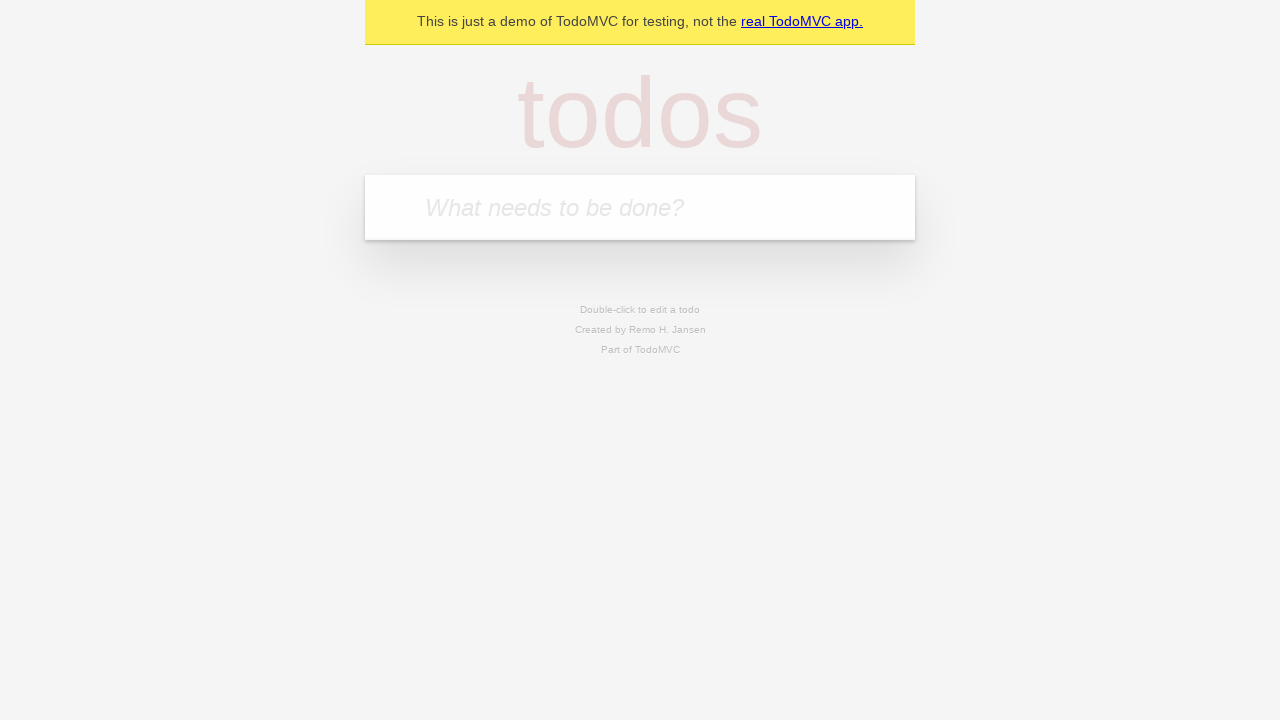

Filled todo input with 'buy some cheese' on internal:attr=[placeholder="What needs to be done?"i]
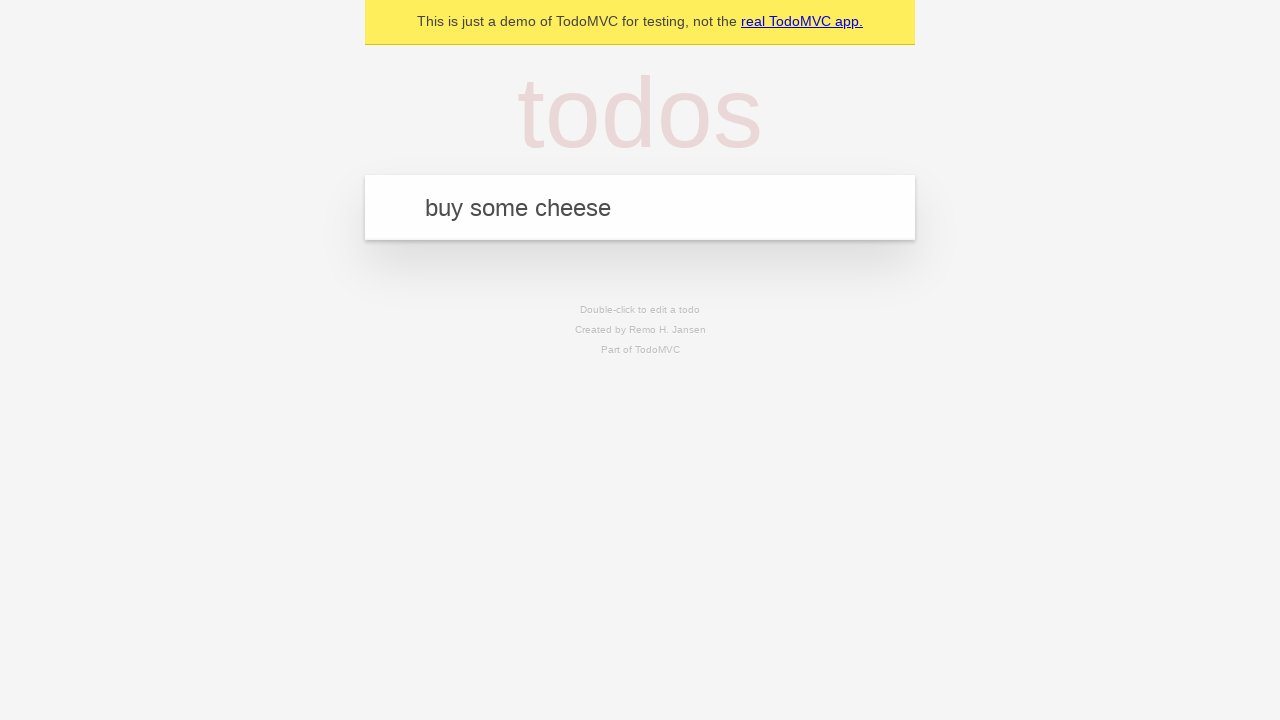

Pressed Enter to add first todo item on internal:attr=[placeholder="What needs to be done?"i]
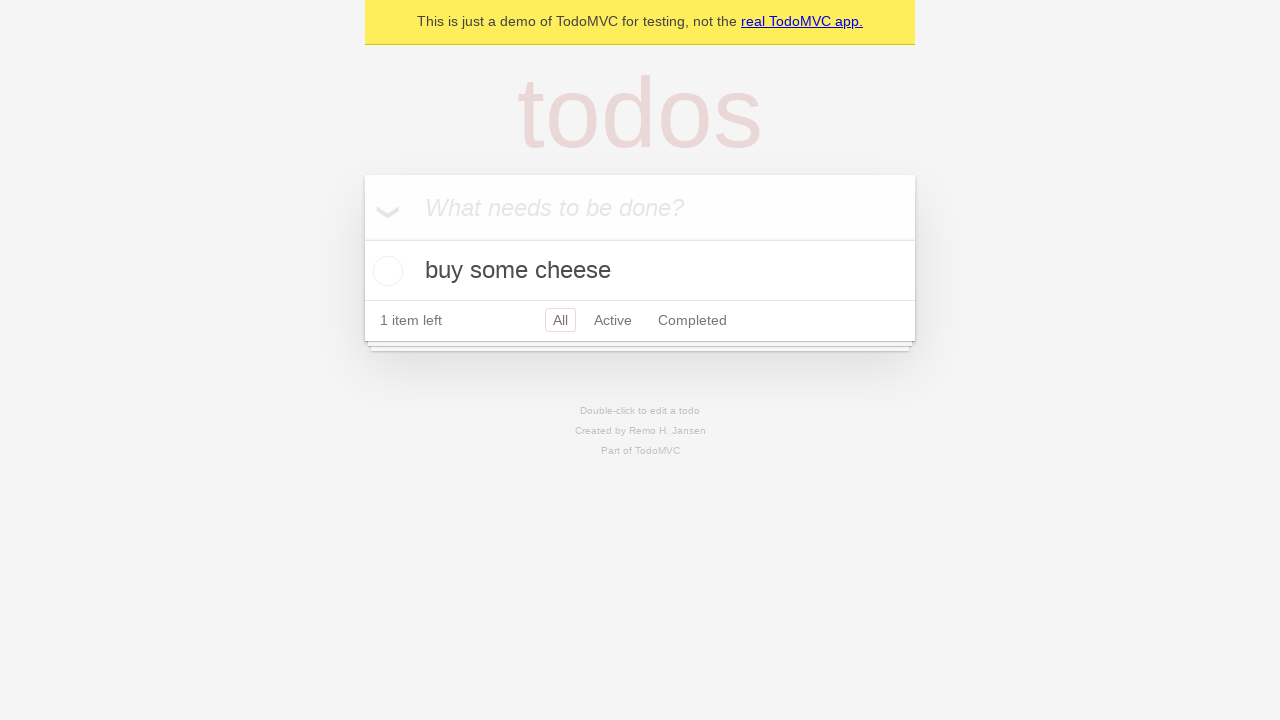

First todo item appeared in the list
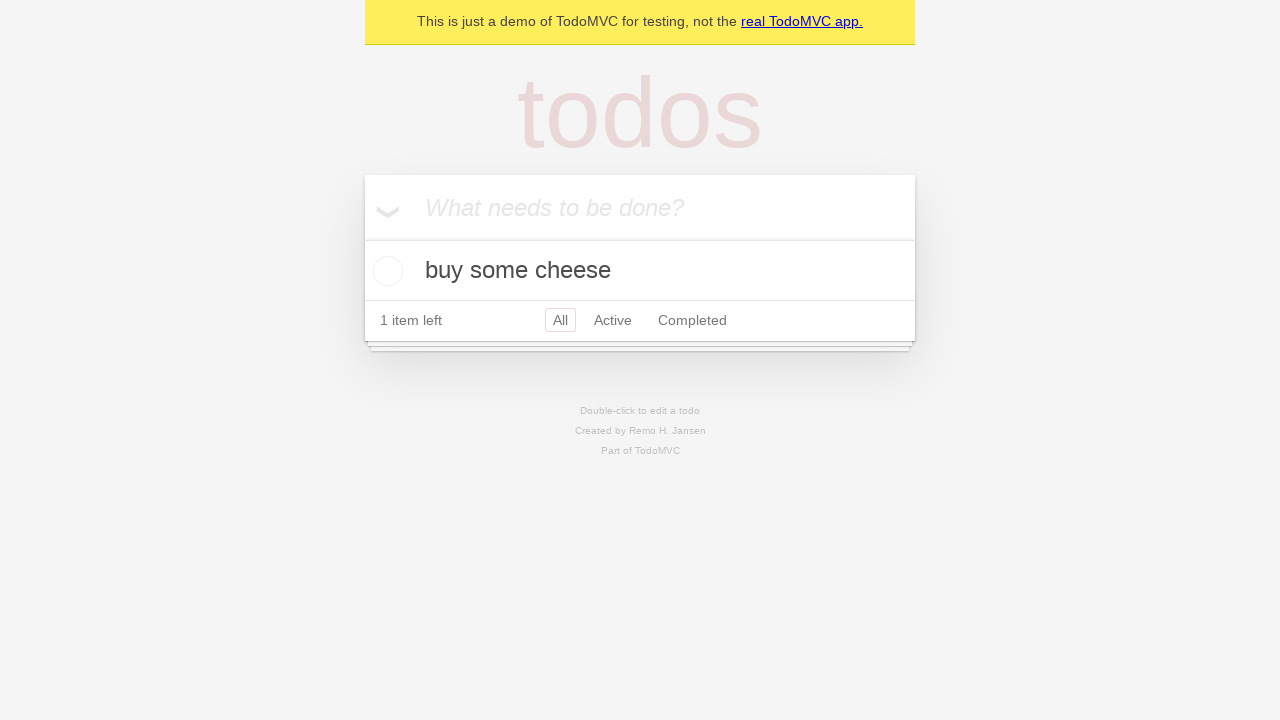

Filled todo input with 'feed the cat' on internal:attr=[placeholder="What needs to be done?"i]
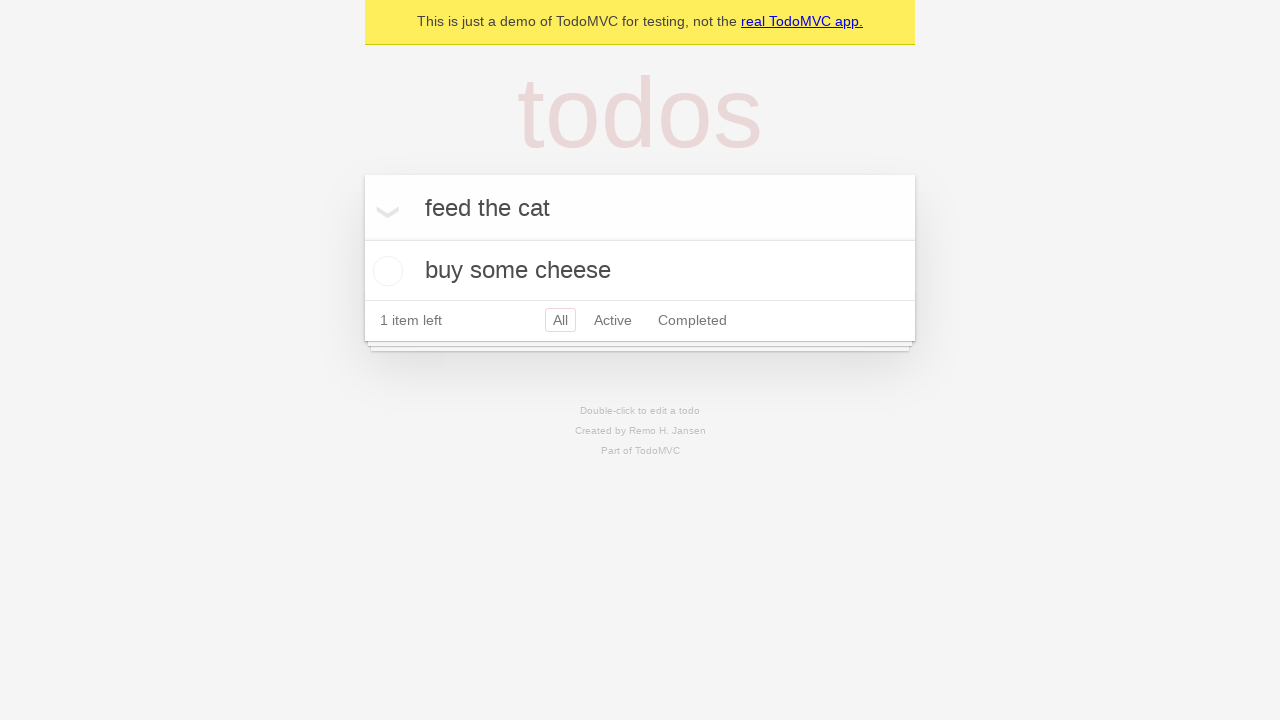

Pressed Enter to add second todo item on internal:attr=[placeholder="What needs to be done?"i]
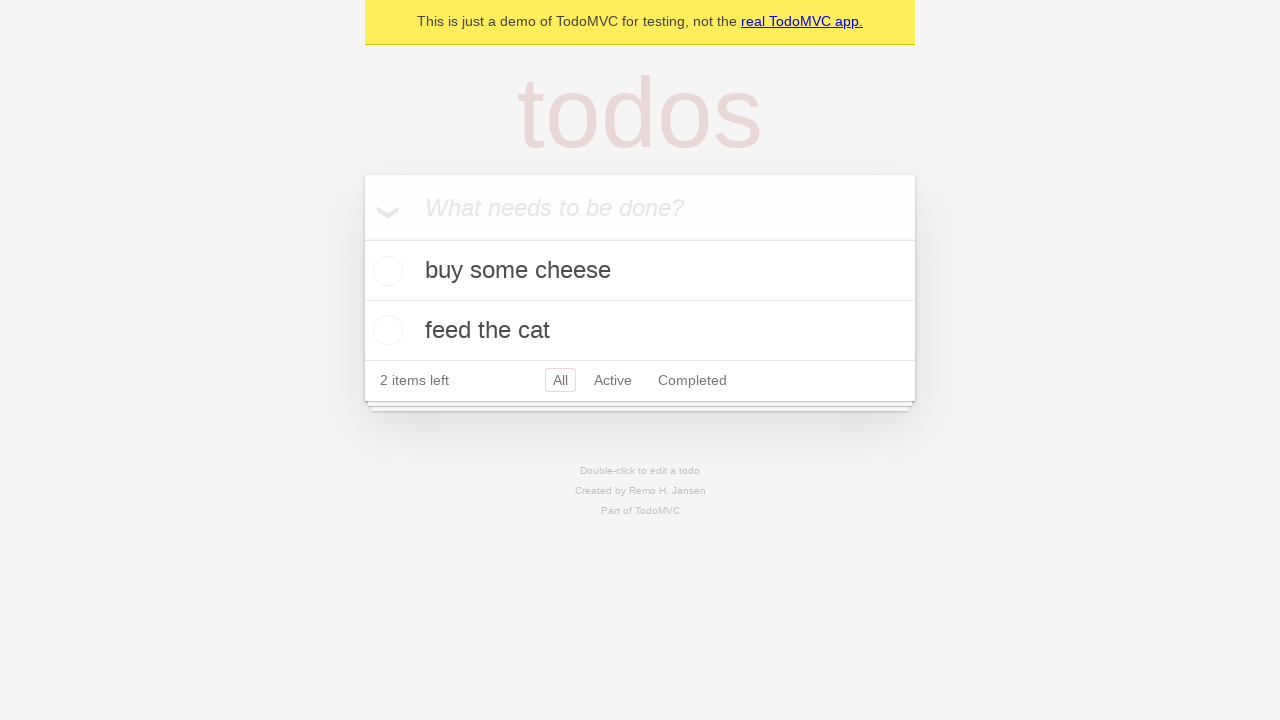

Second todo item appeared in the list
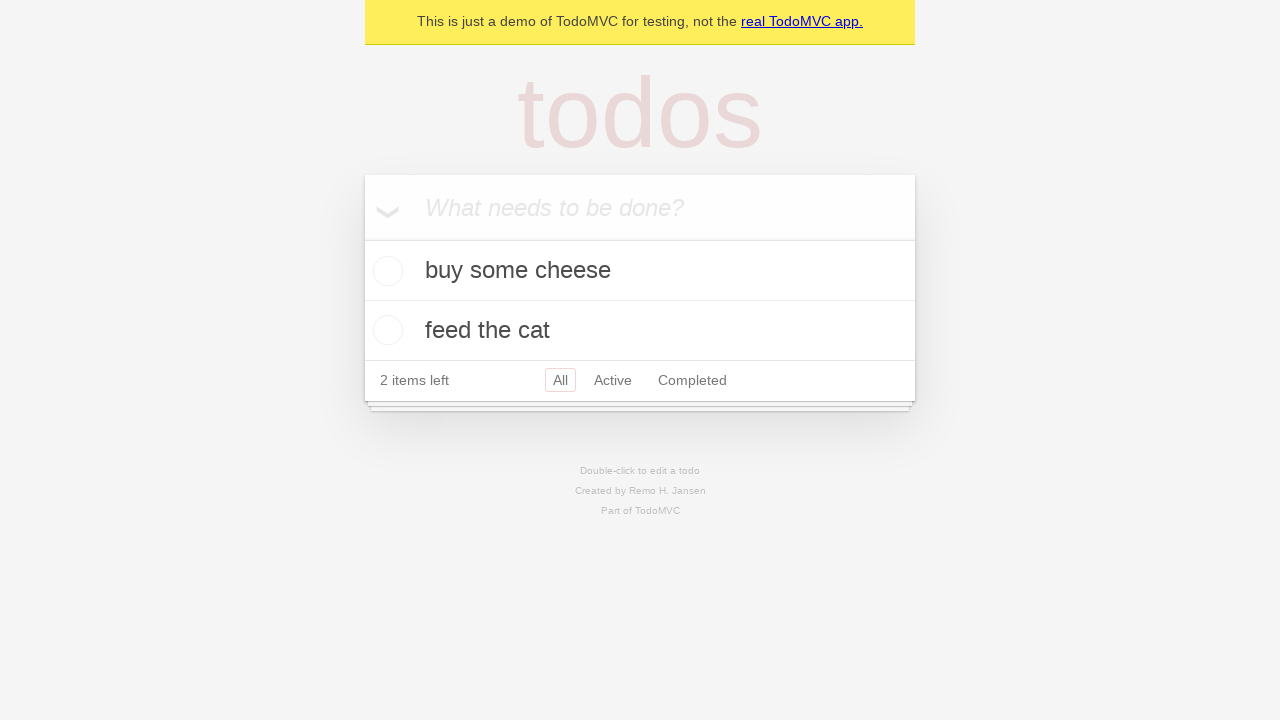

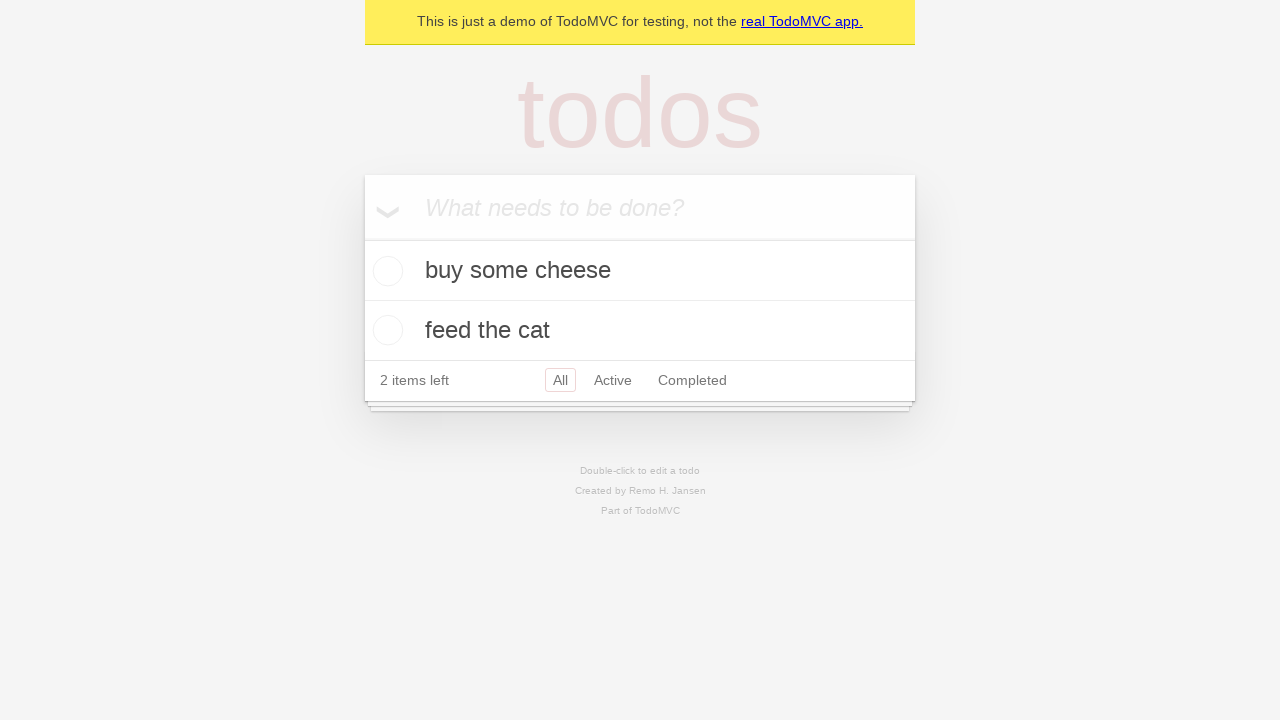